Tests that the Shopee Vietnam homepage loads with the correct title

Starting URL: https://shopee.vn/

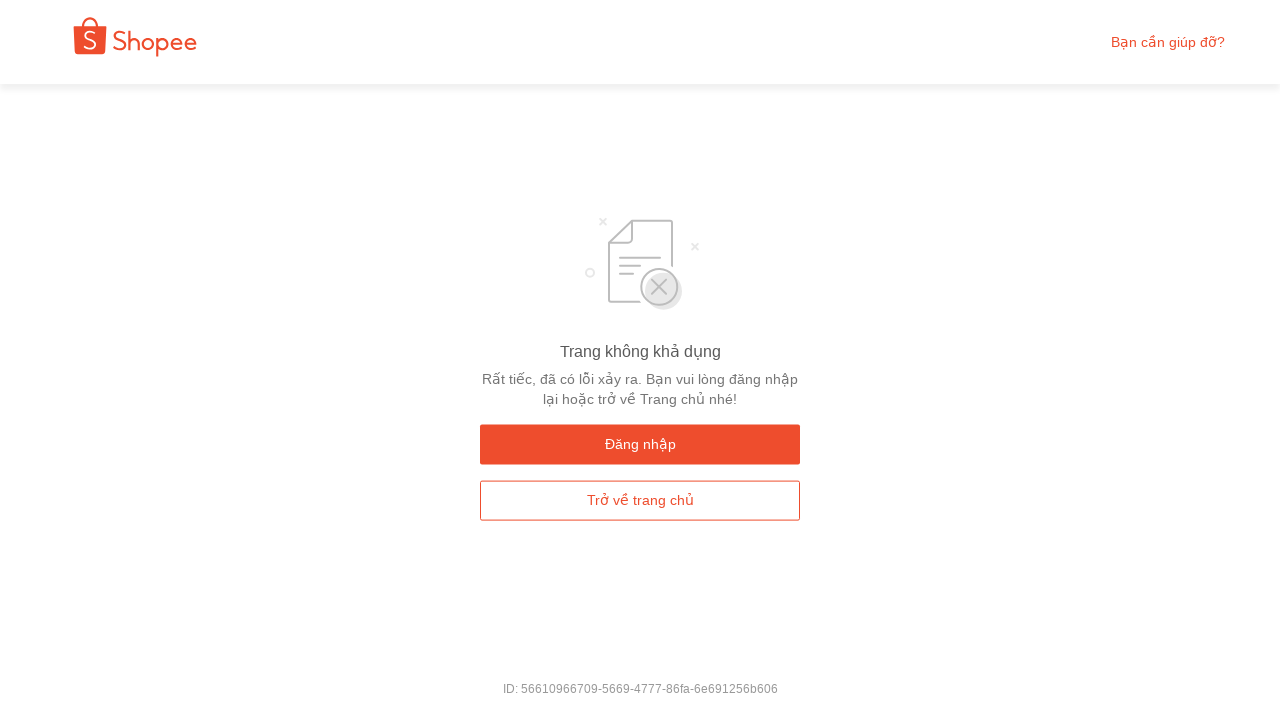

Clicked at coordinates (50, 50) to dismiss overlay popup at (50, 50)
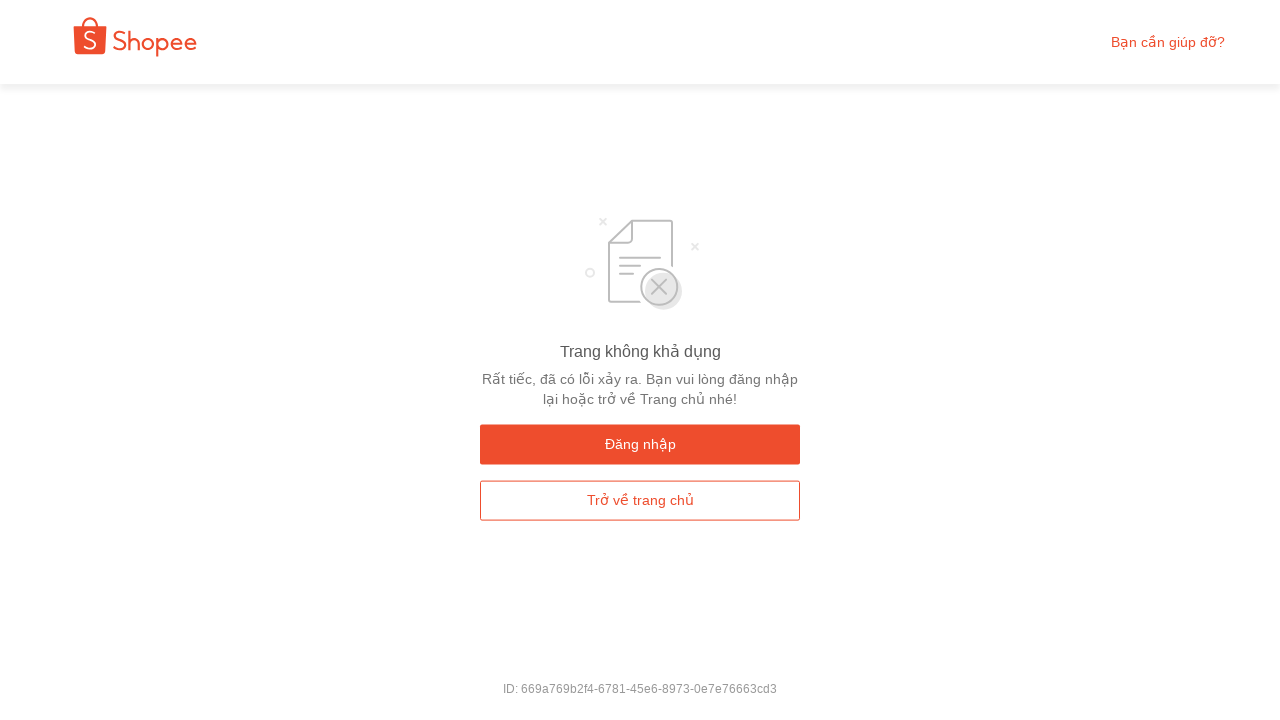

Page DOM content loaded
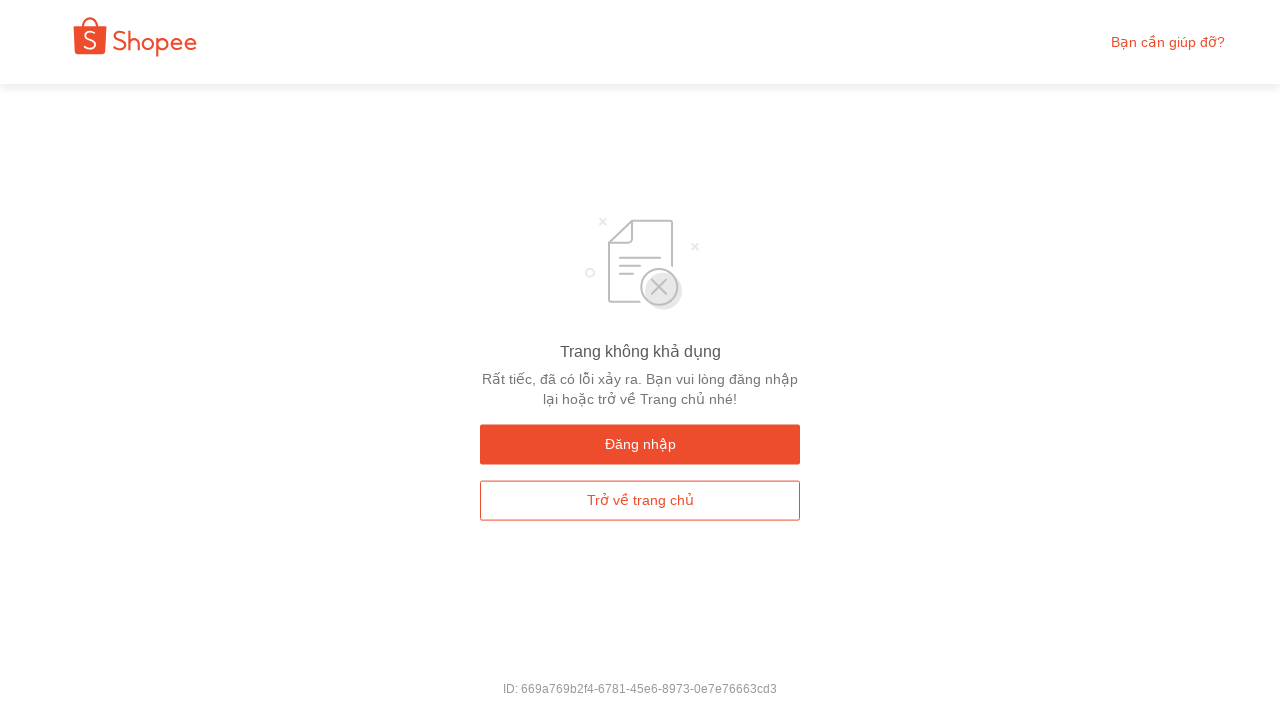

Verified page title matches expected 'Shopee Việt Nam | Mua và Bán Trên Ứng Dụng Di Động Hoặc Website'
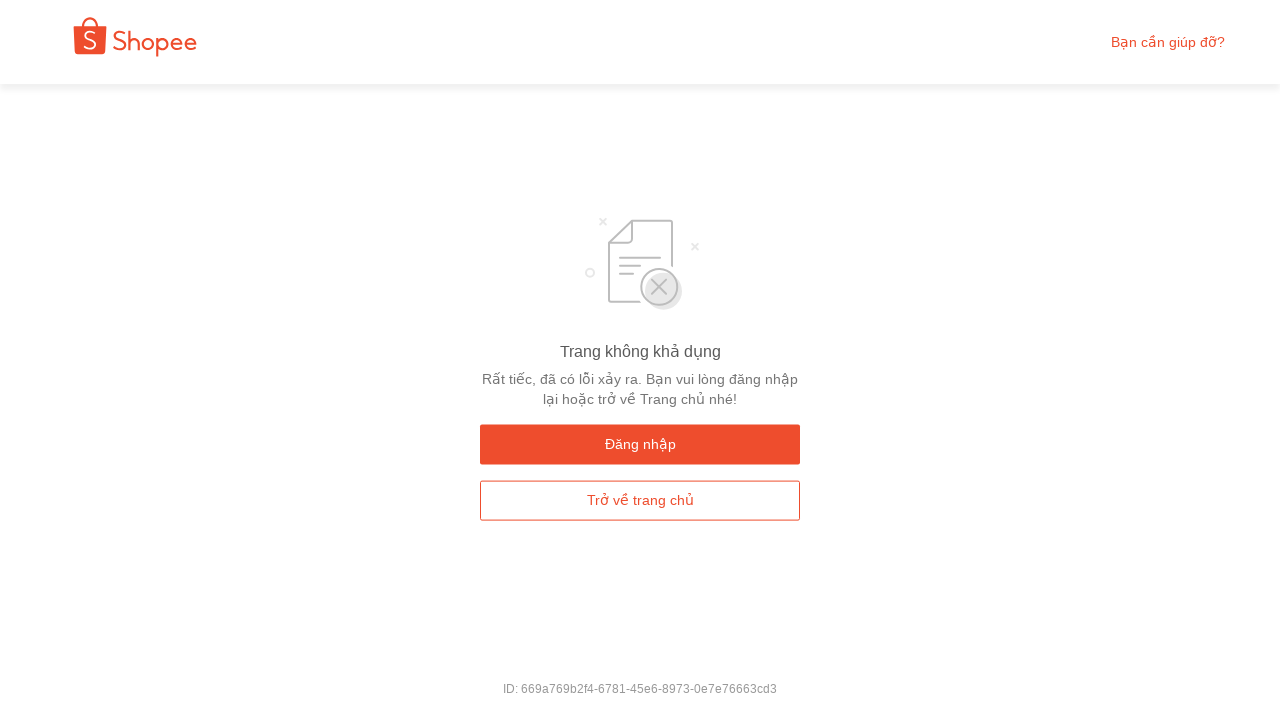

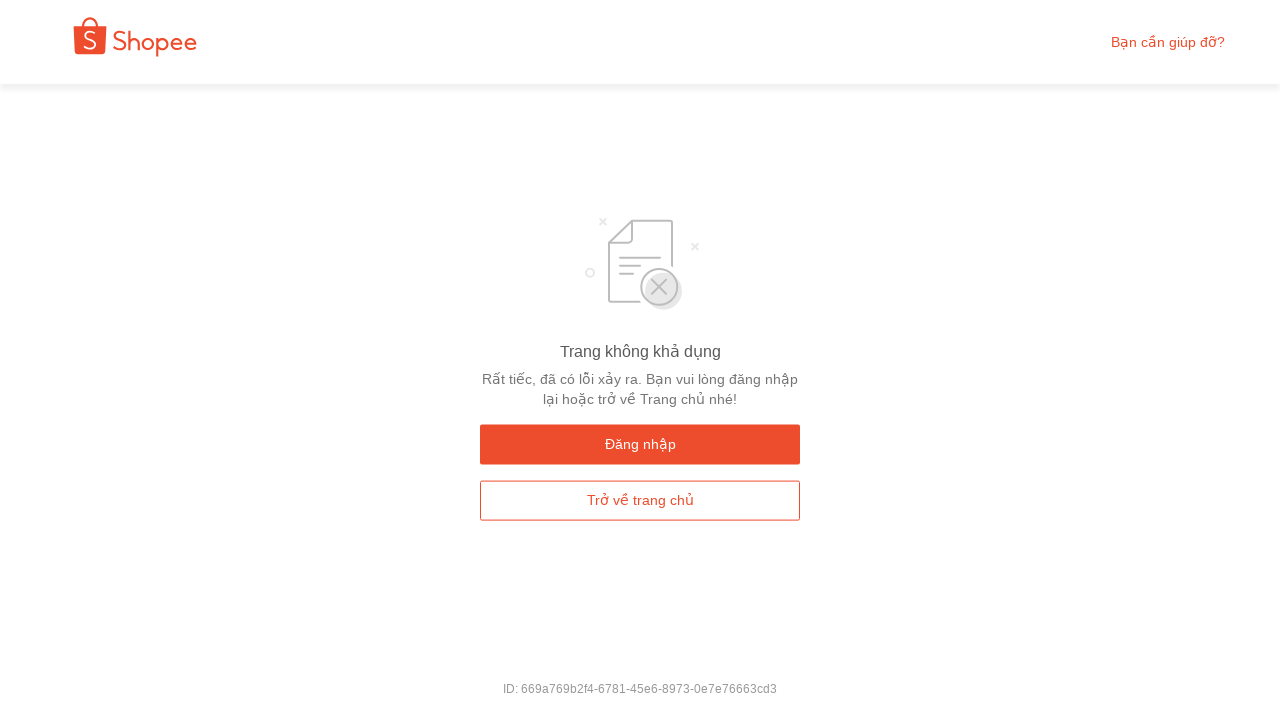